Tests hover action on the Company menu item on the Davik Tapes website

Starting URL: https://www.daviktapes.com/

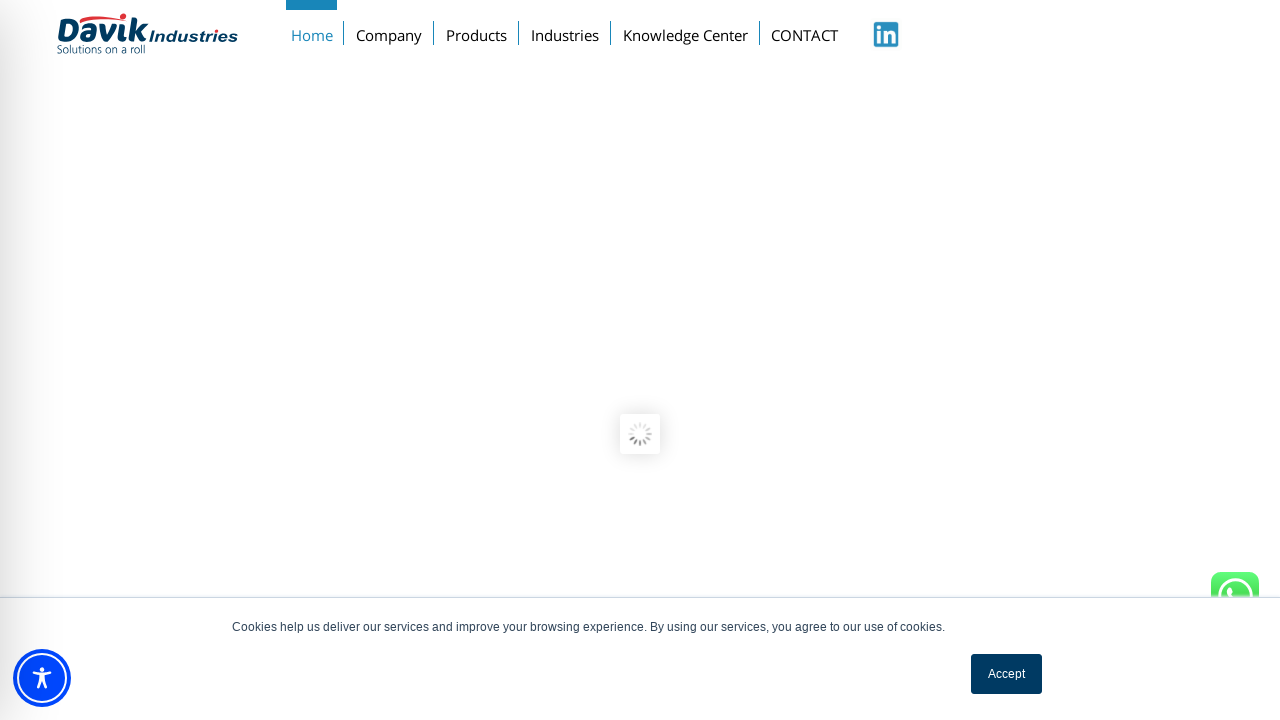

Waited for Company menu link to be visible
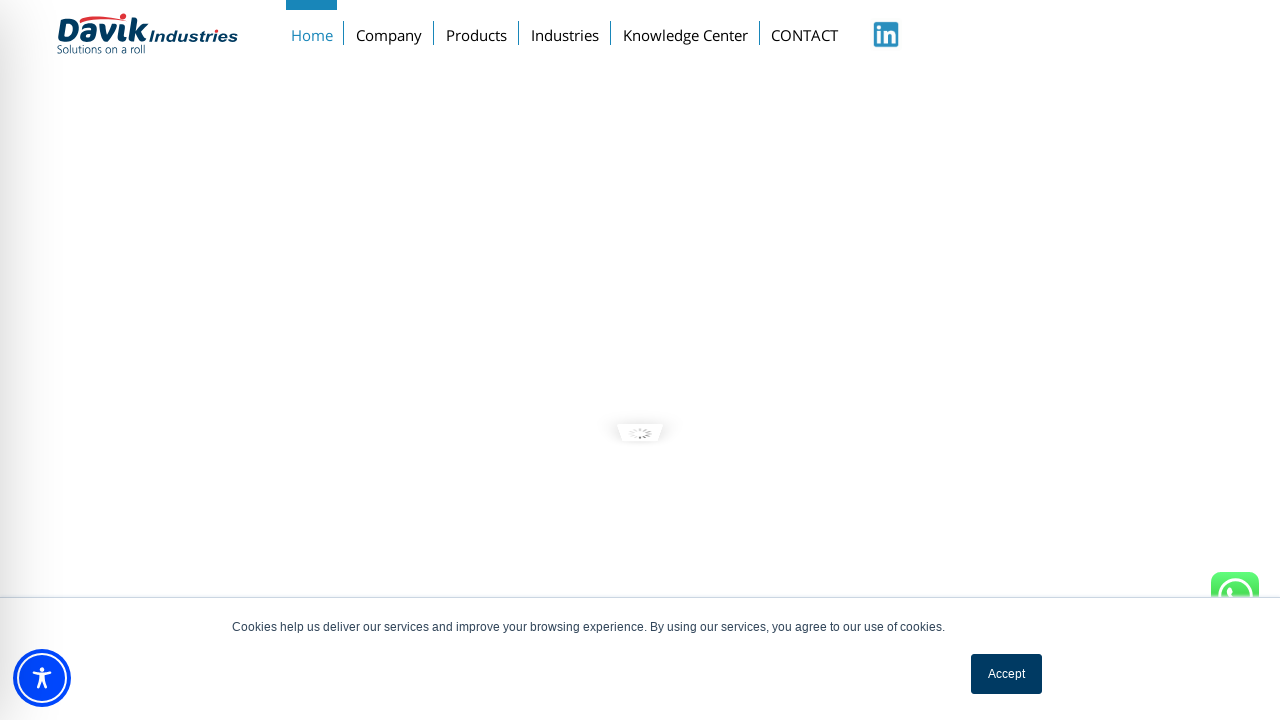

Hovered over the Company menu item on Davik Tapes website at (389, 31) on xpath=//a[text()='Company']
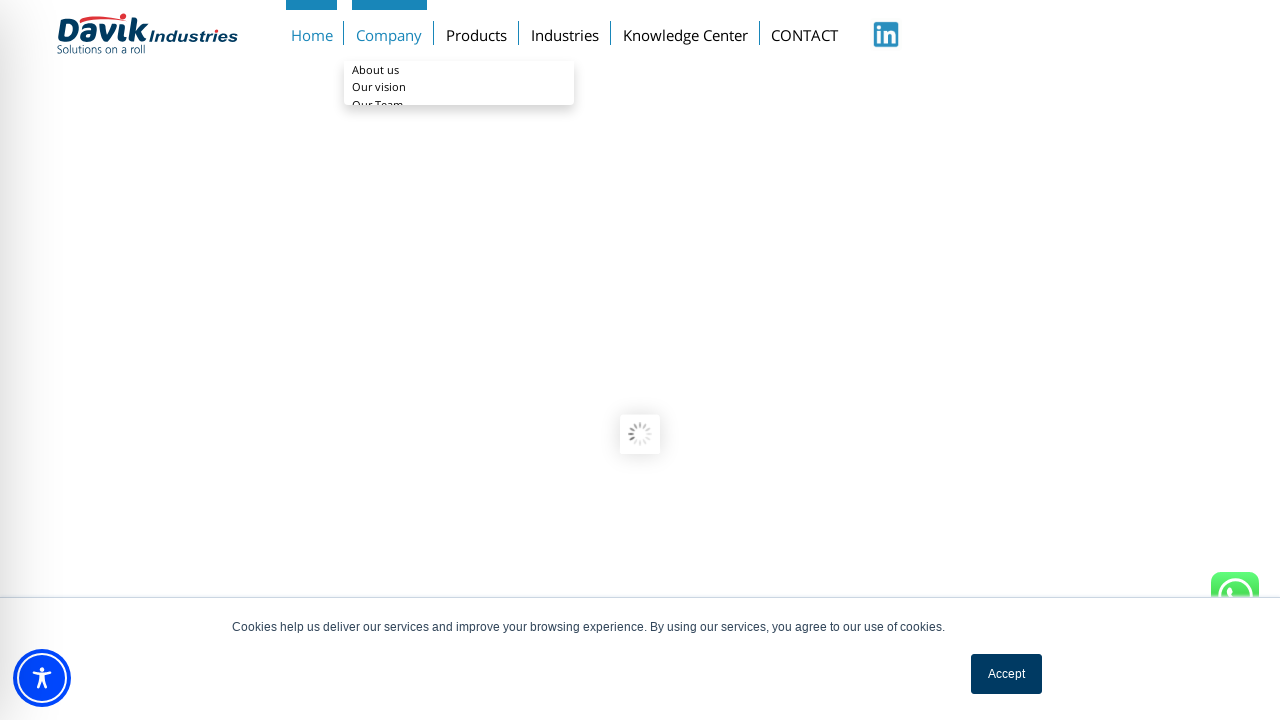

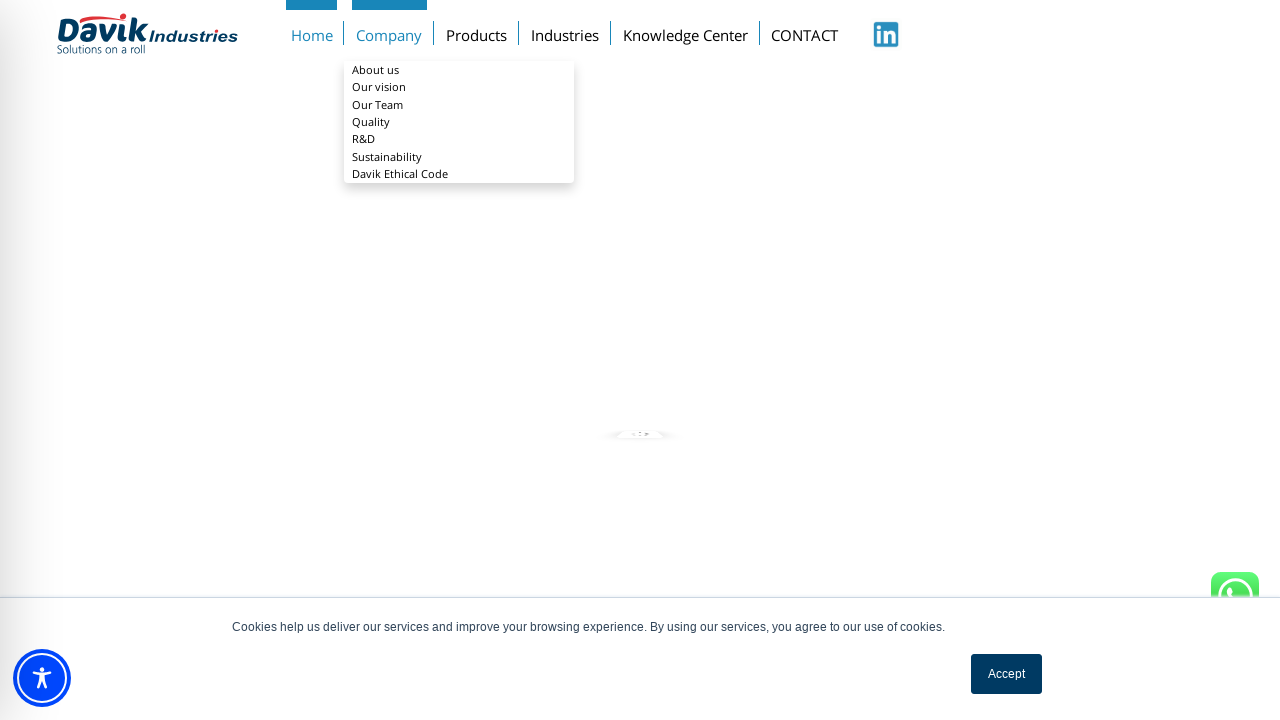